Tests clicking a button using JavaScript execution and verifies the dynamic click message appears

Starting URL: https://demoqa.com/buttons

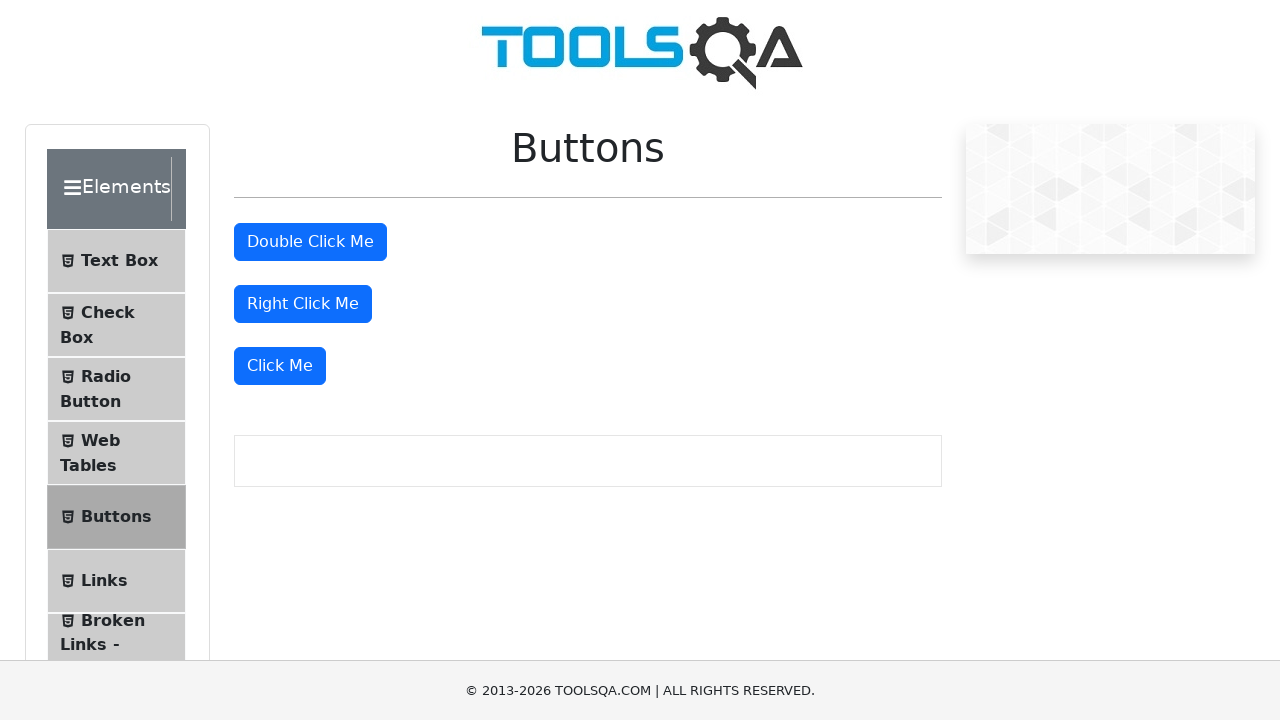

Executed JavaScript to click 'Click Me' button
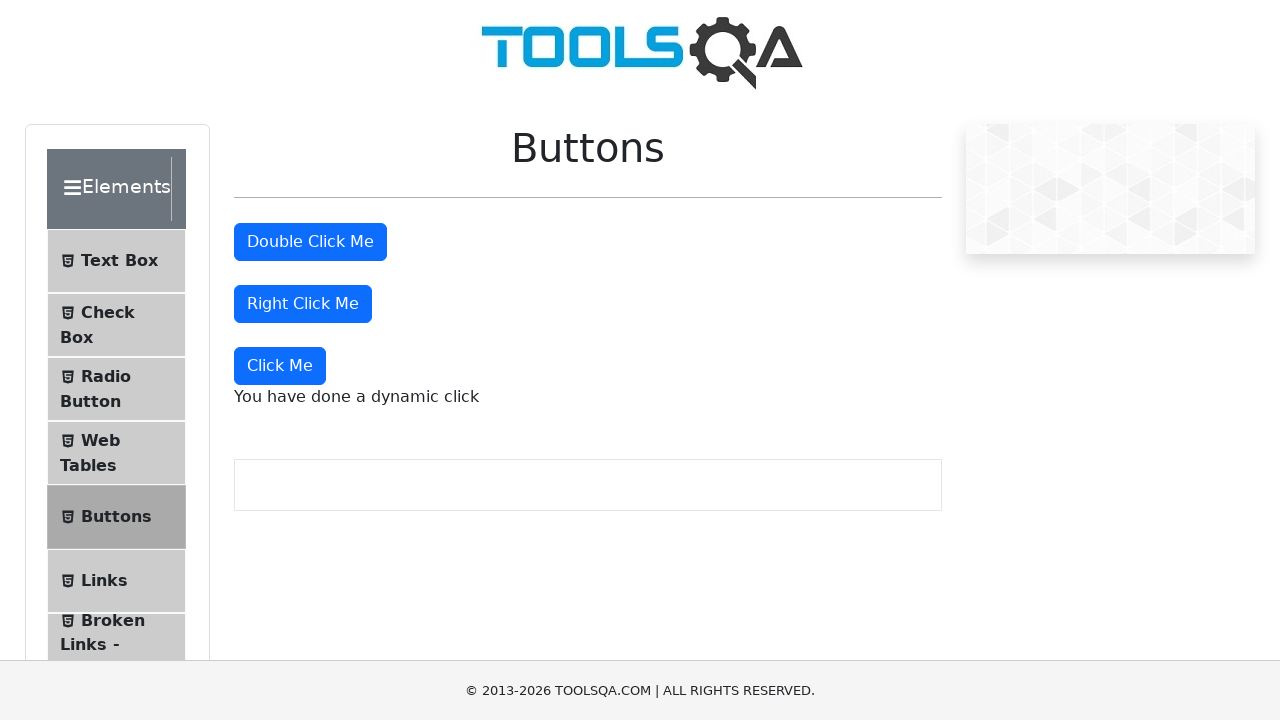

Waited for dynamic click message to appear
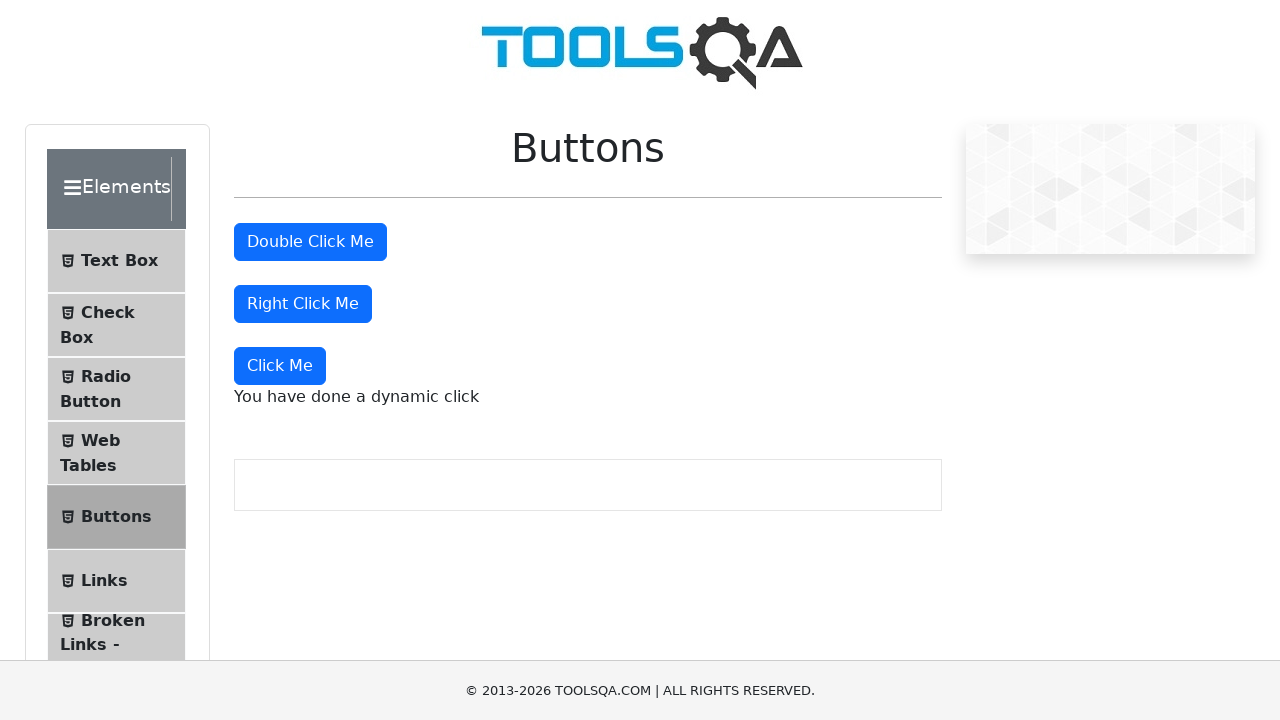

Verified dynamic click message text is correct: 'You have done a dynamic click'
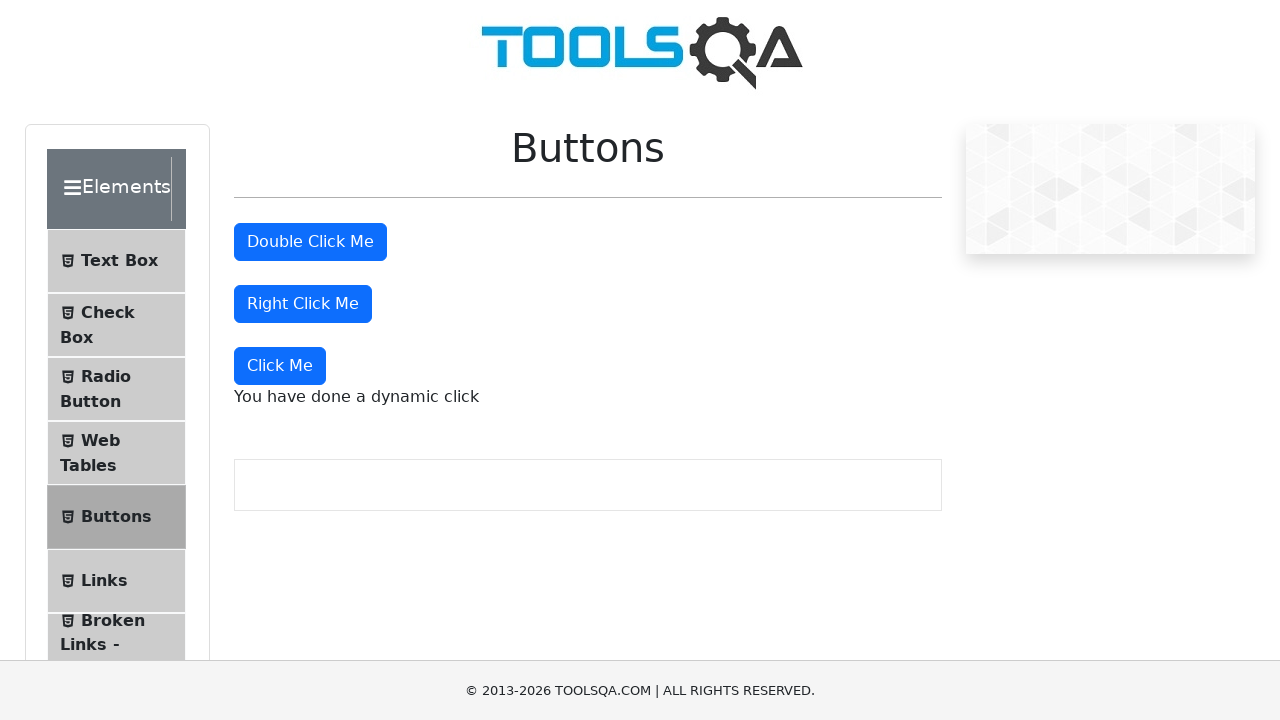

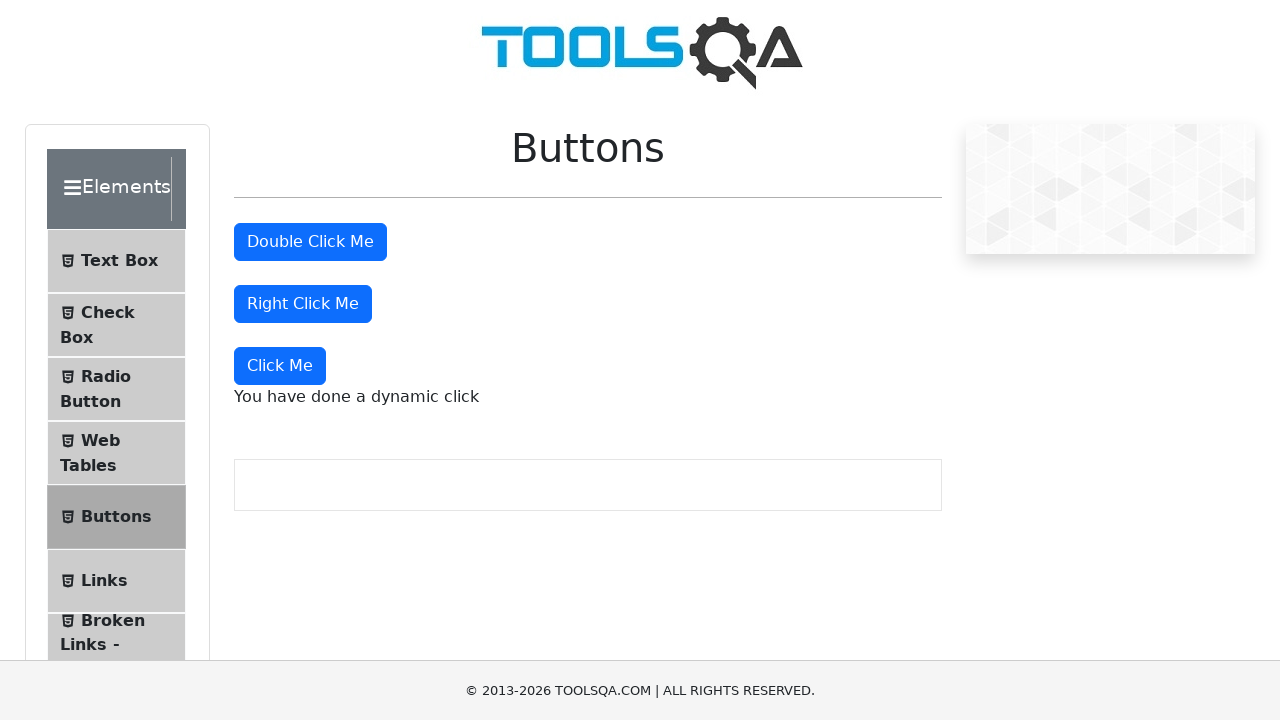